Tests dynamic loading by clicking a start button, waiting for loading icon to disappear, and verifying "Hello World!" text appears

Starting URL: https://automationfc.github.io/dynamic-loading/

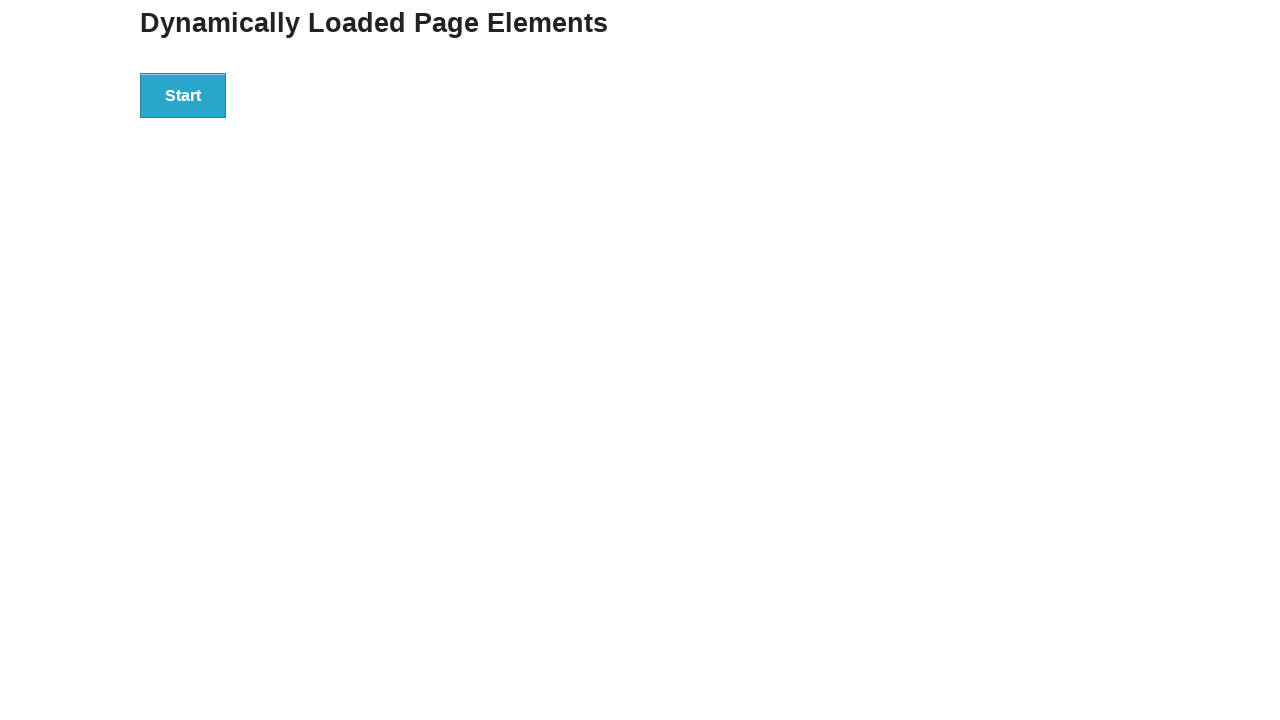

Navigated to dynamic loading test page
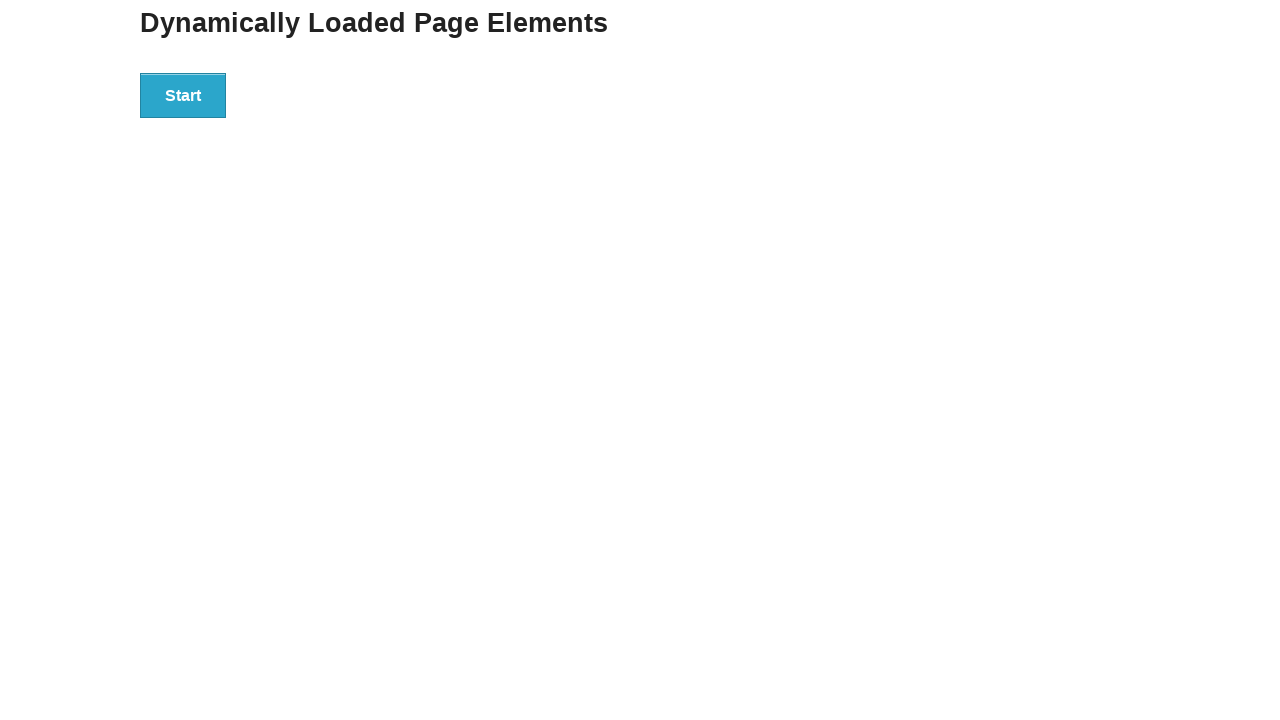

Clicked the start button at (183, 95) on div#start>button
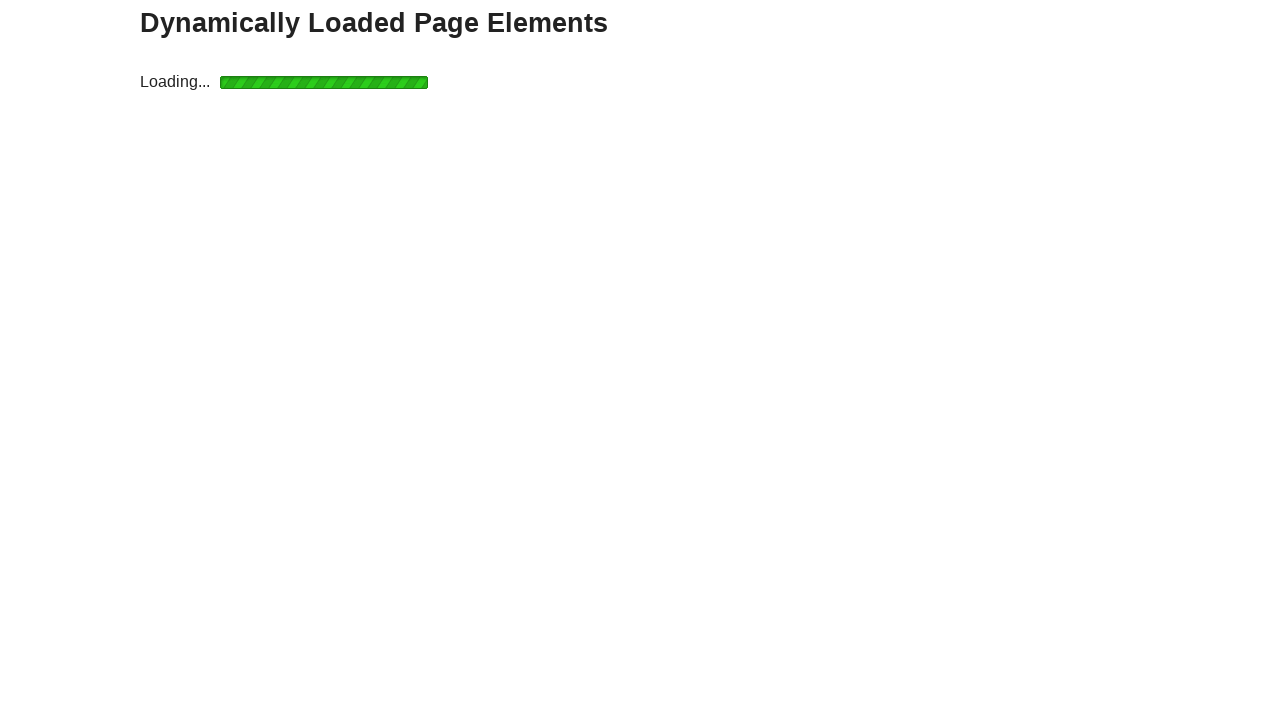

Loading icon disappeared
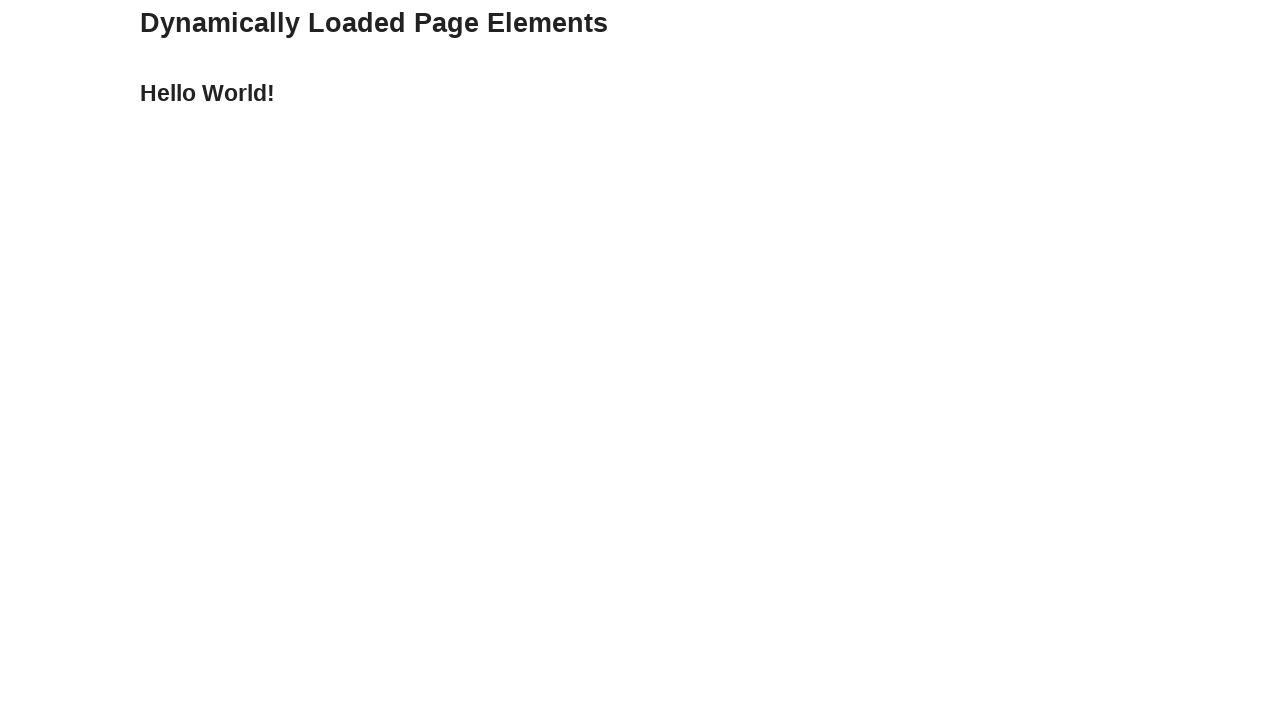

Hello World text became visible
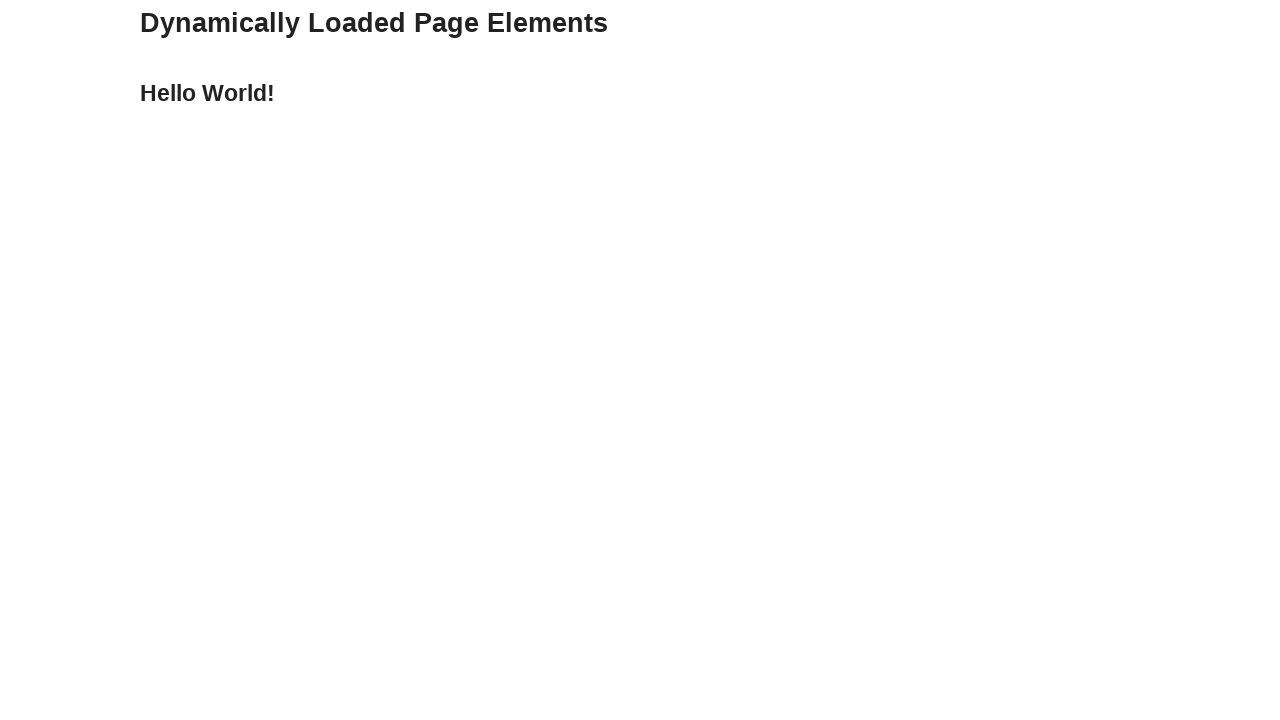

Verified that 'Hello World!' text is displayed correctly
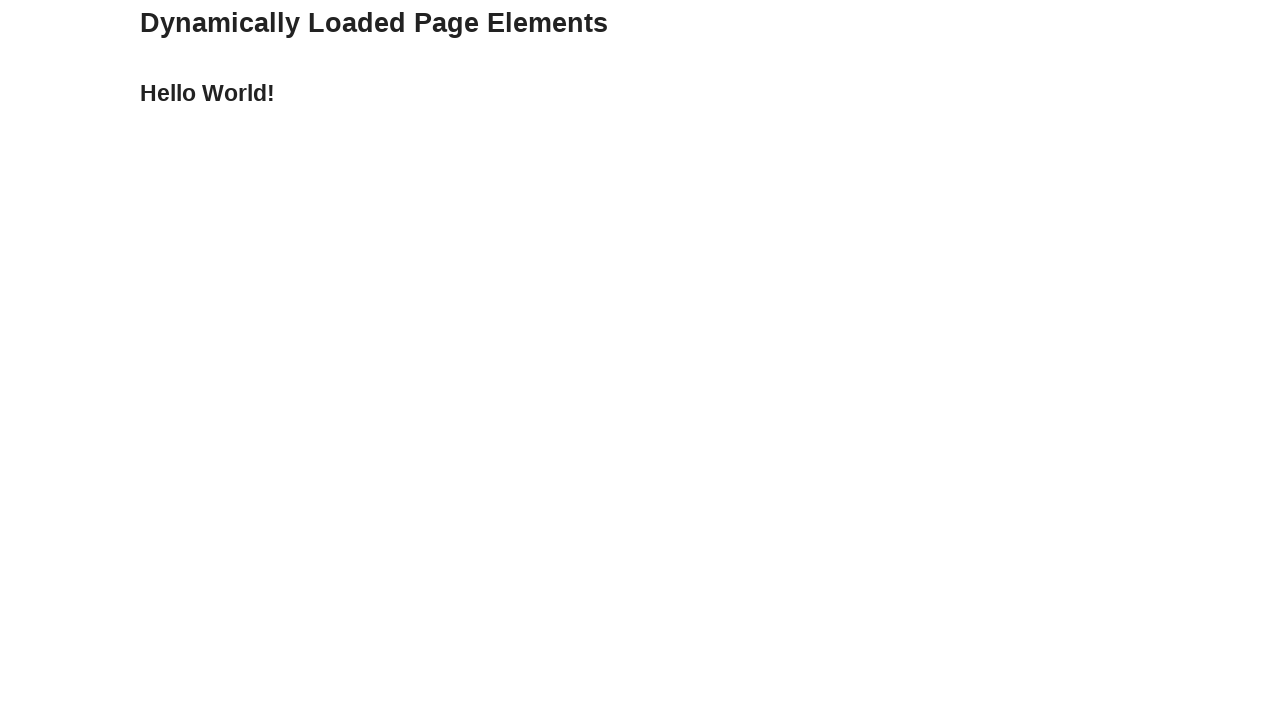

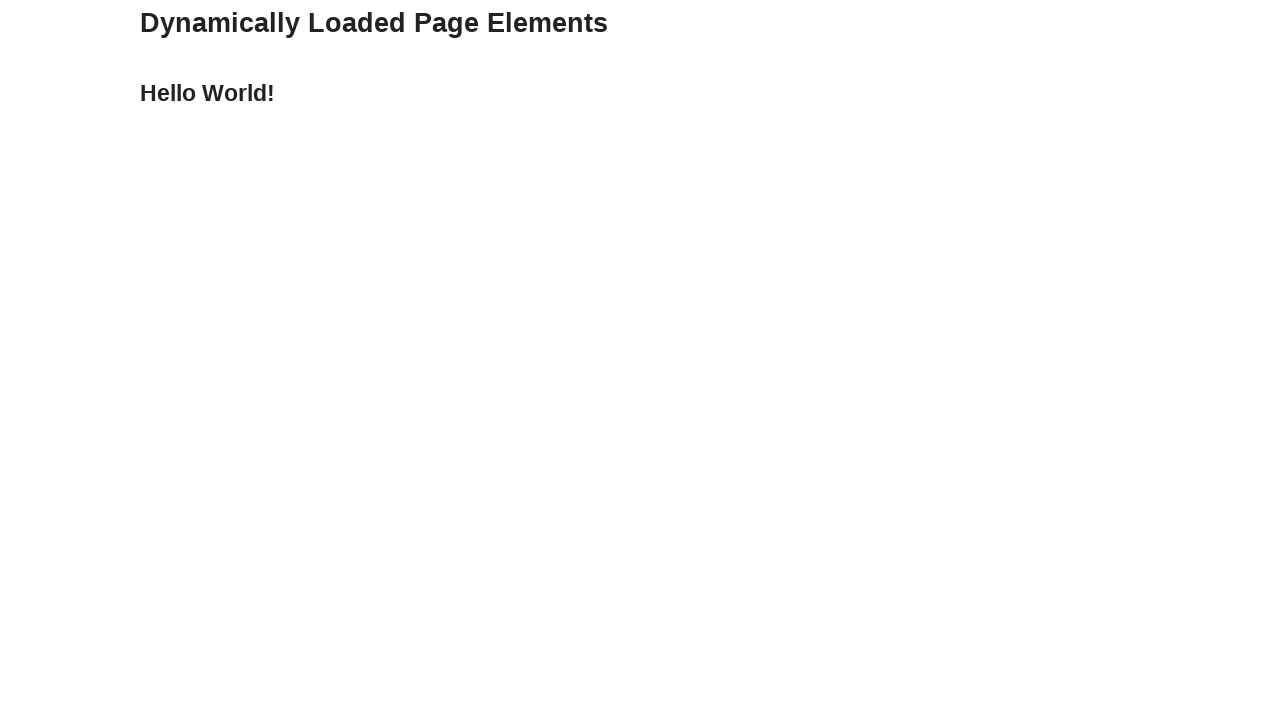